Tests checkbox functionality on a demo page by first unchecking checkbox 2 if it's selected, then iterating through all checkboxes and clicking each one to toggle their states.

Starting URL: https://the-internet.herokuapp.com/checkboxes

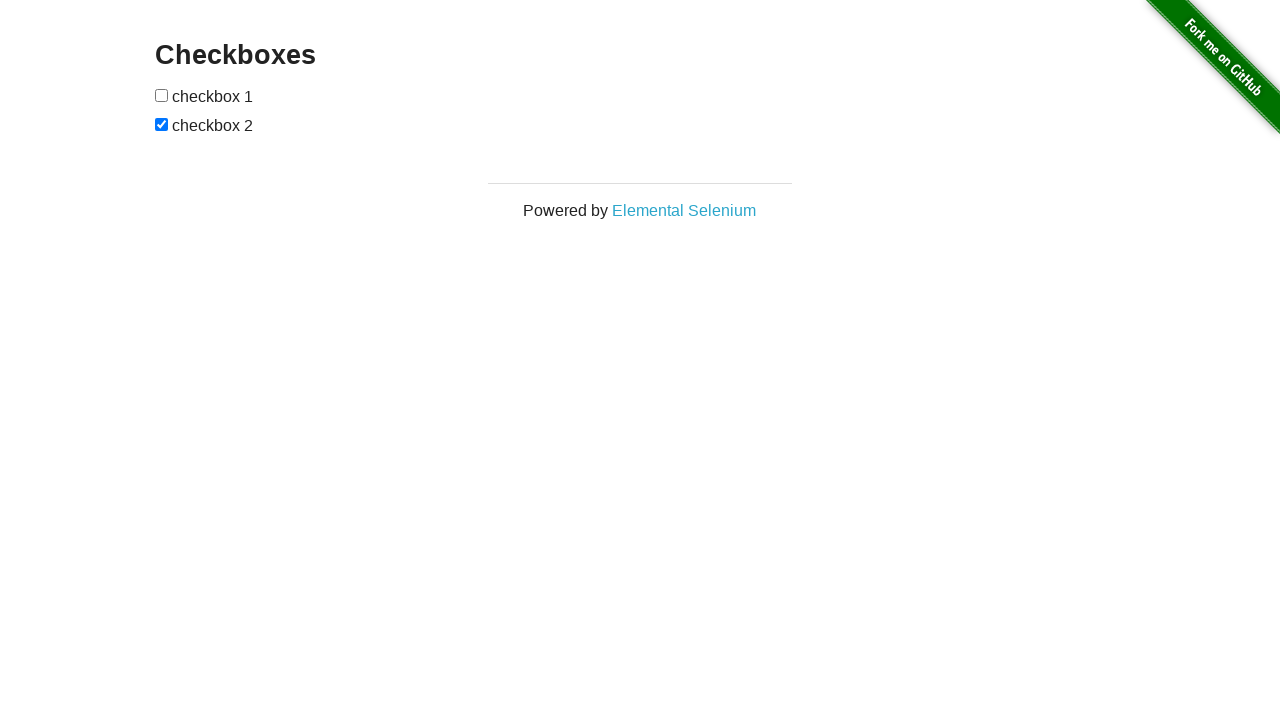

Set viewport size to 1920x1080
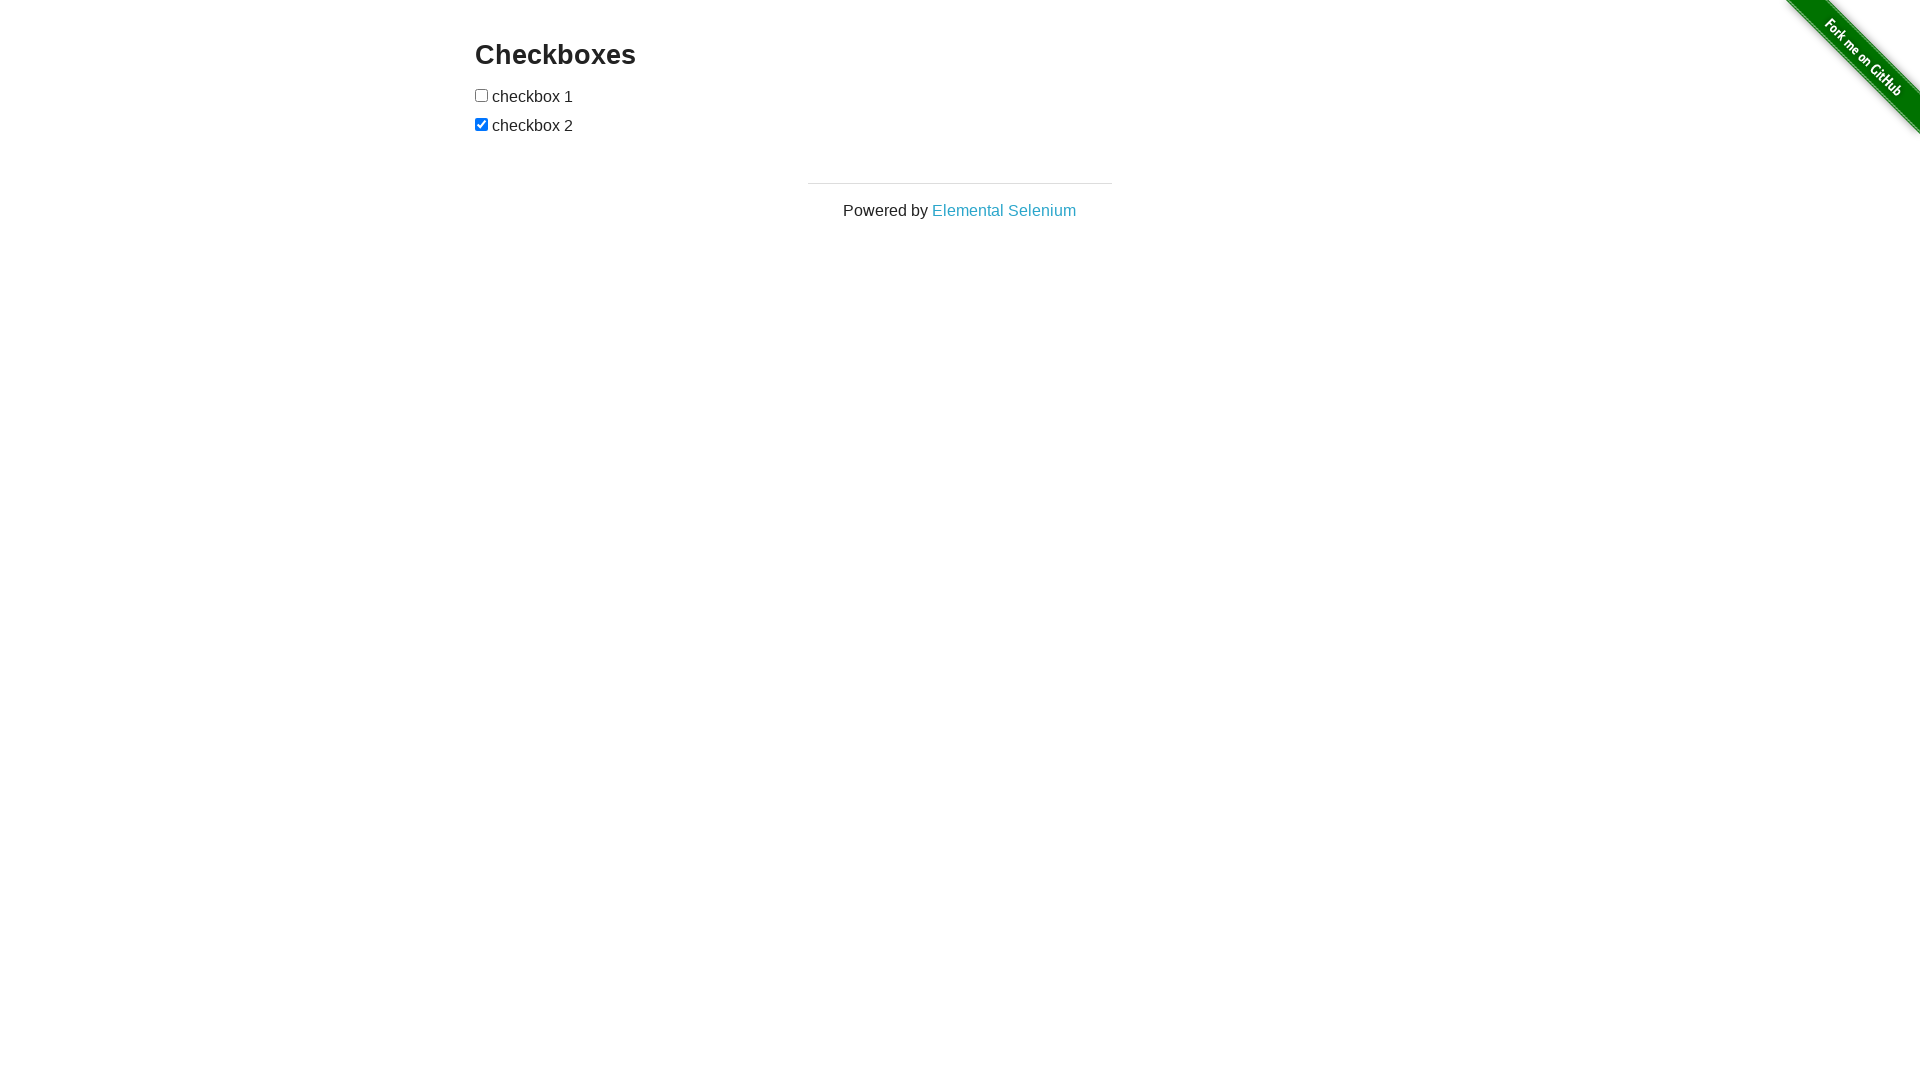

Waited for checkboxes to load on the page
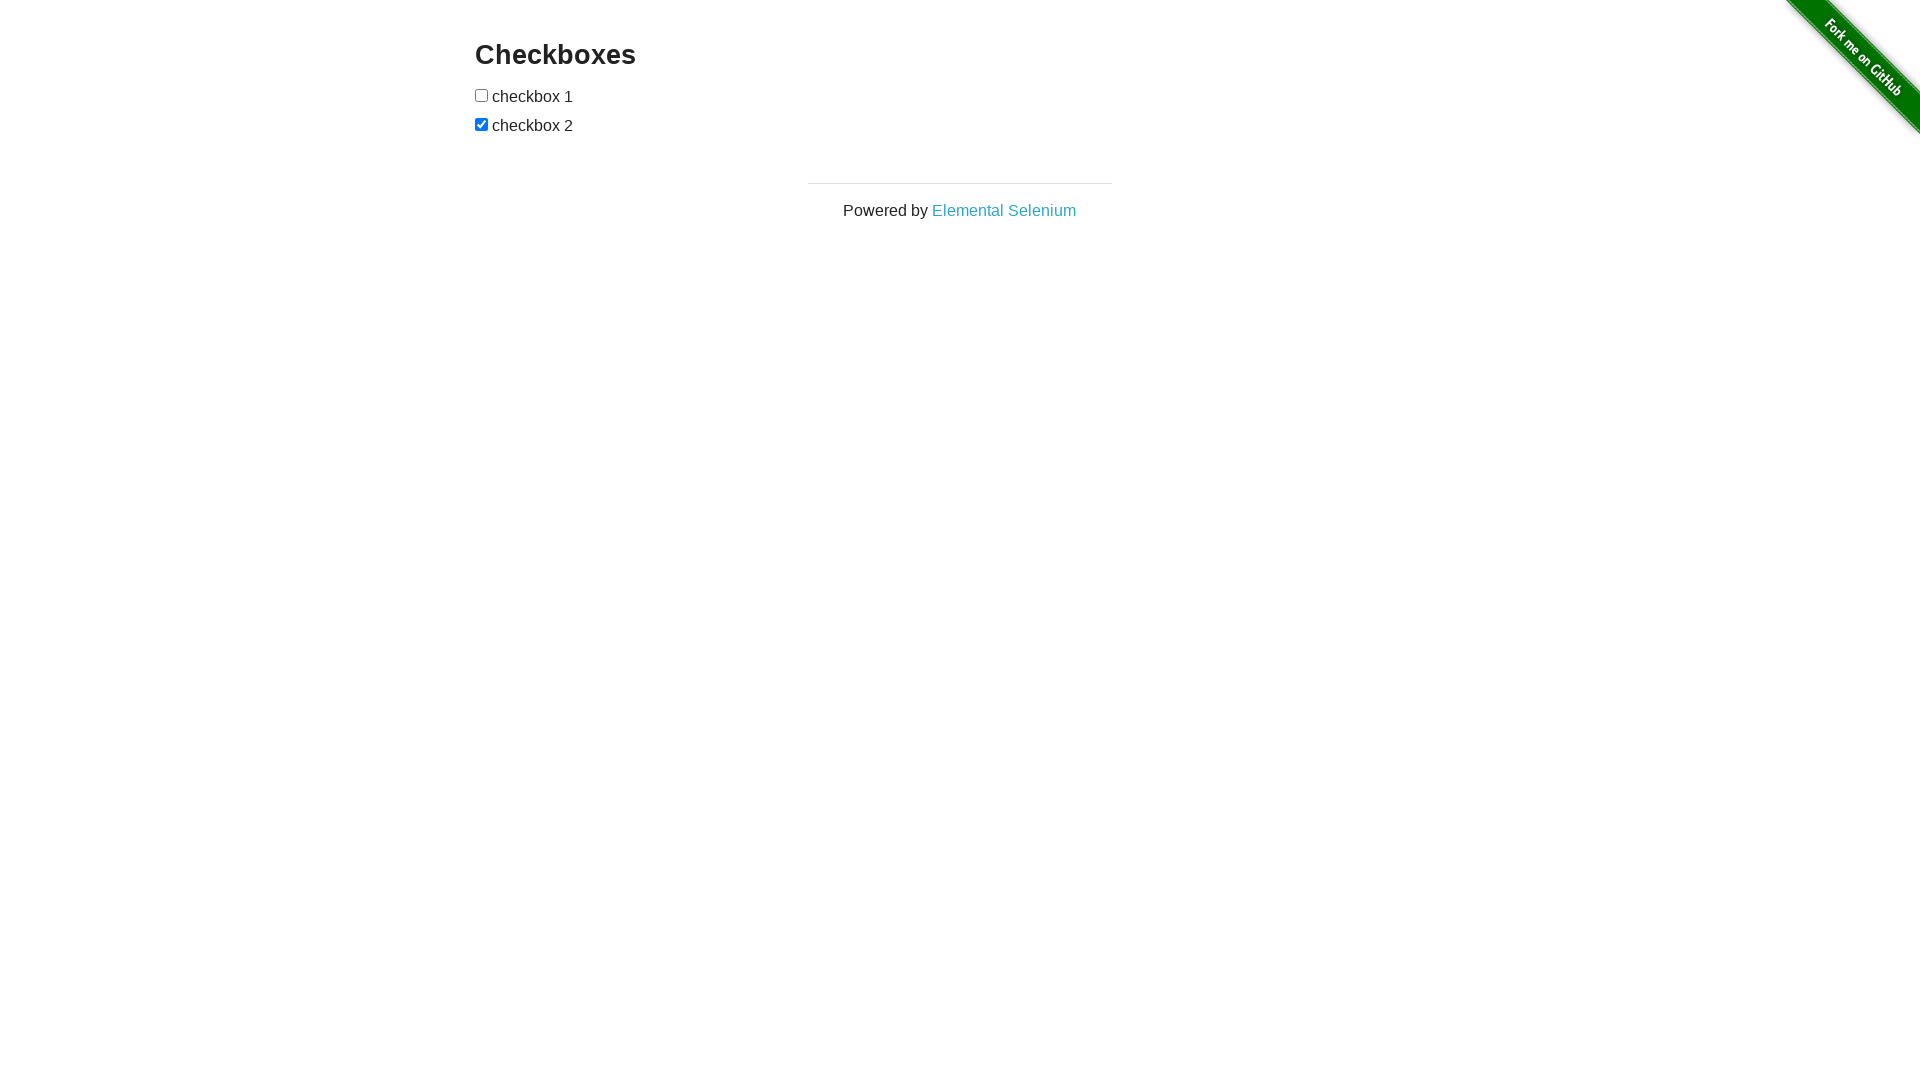

Located checkbox 2
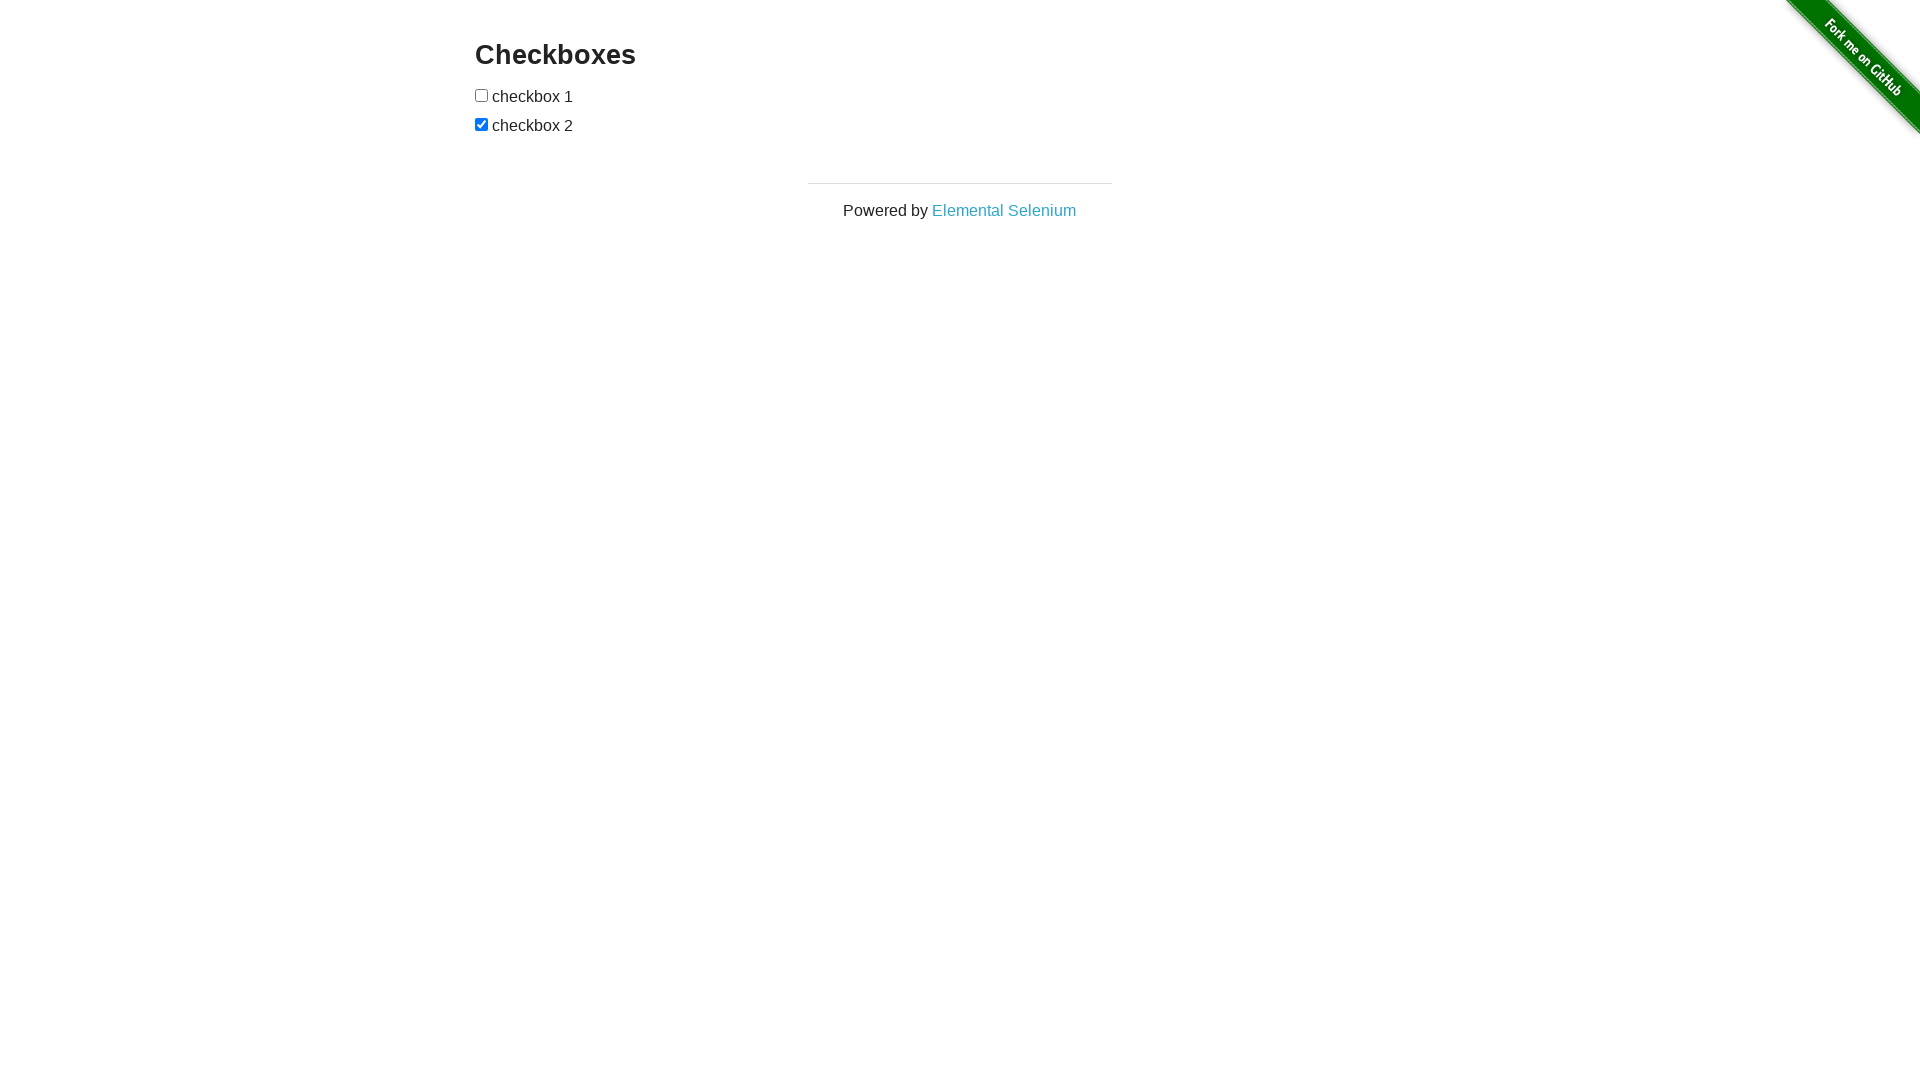

Checkbox 2 was selected and has been unchecked at (482, 124) on xpath=//input[2]
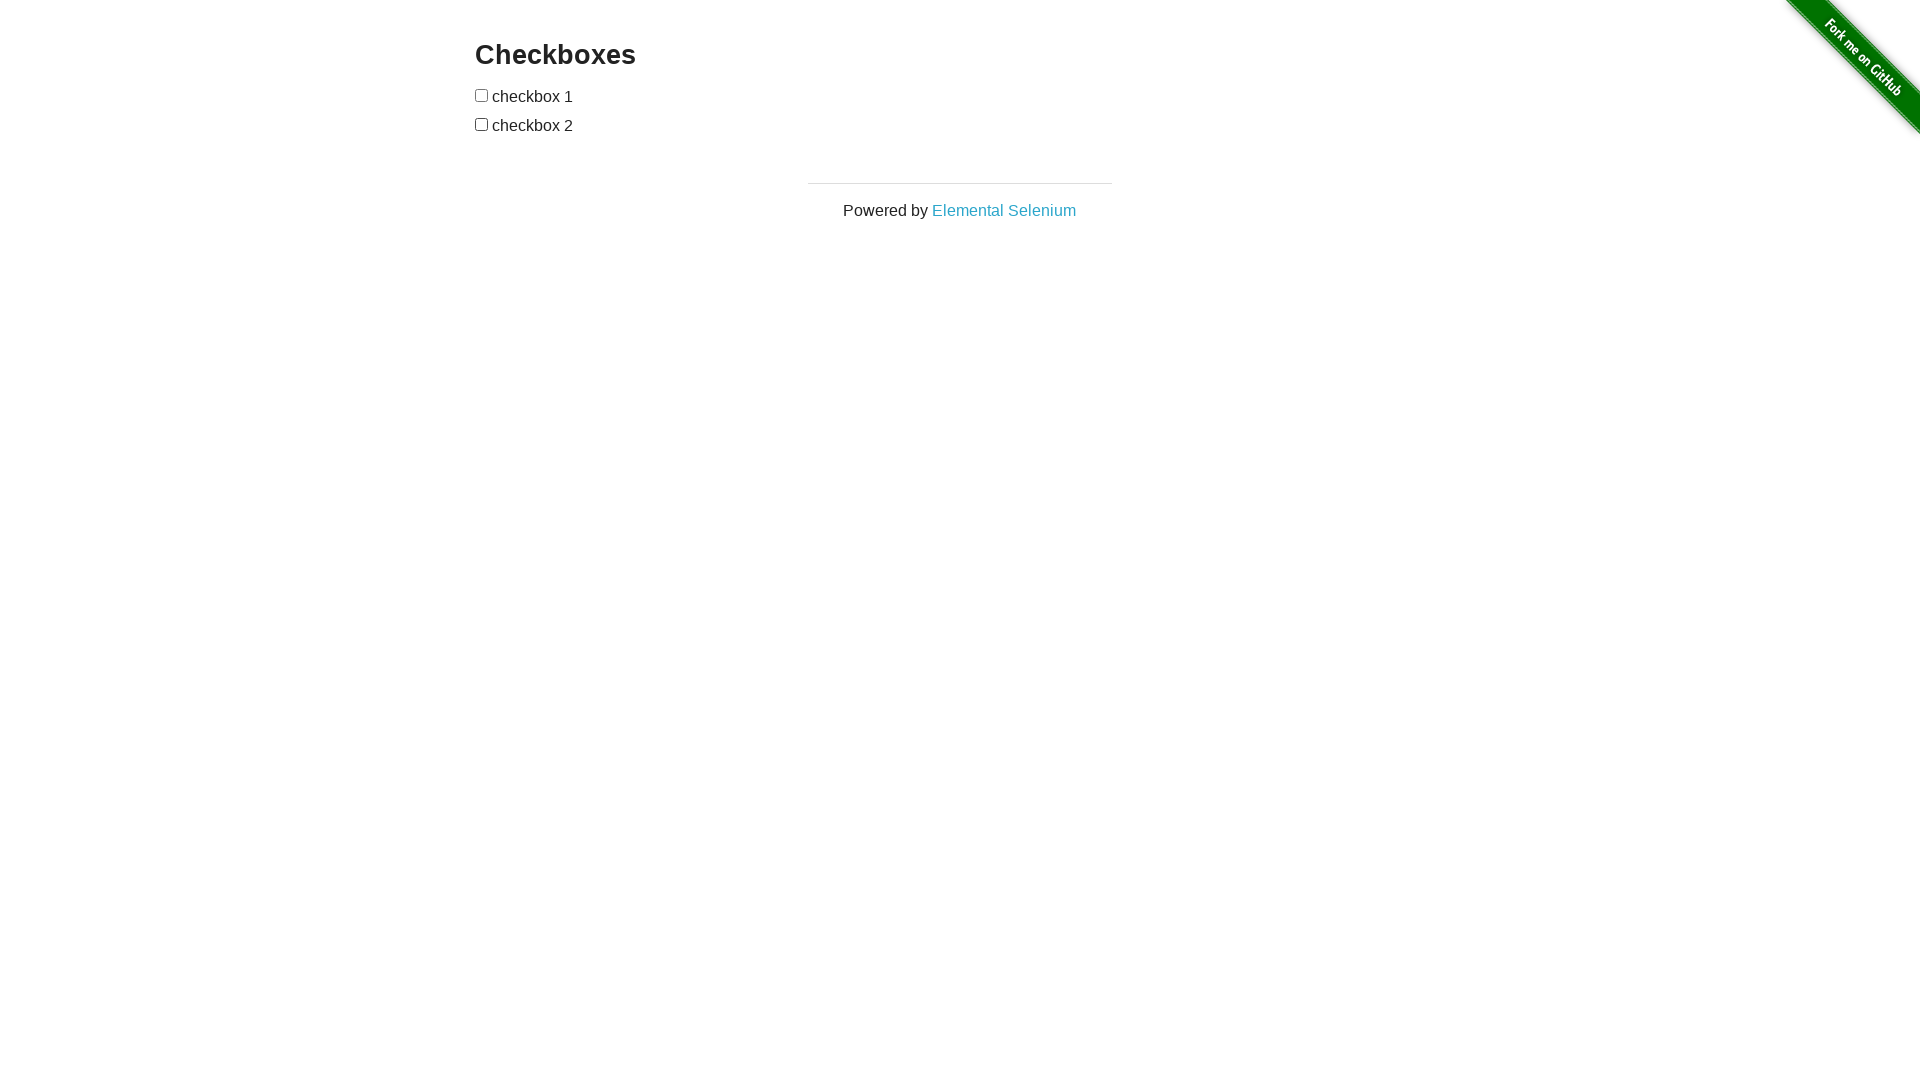

Located all checkboxes on the page
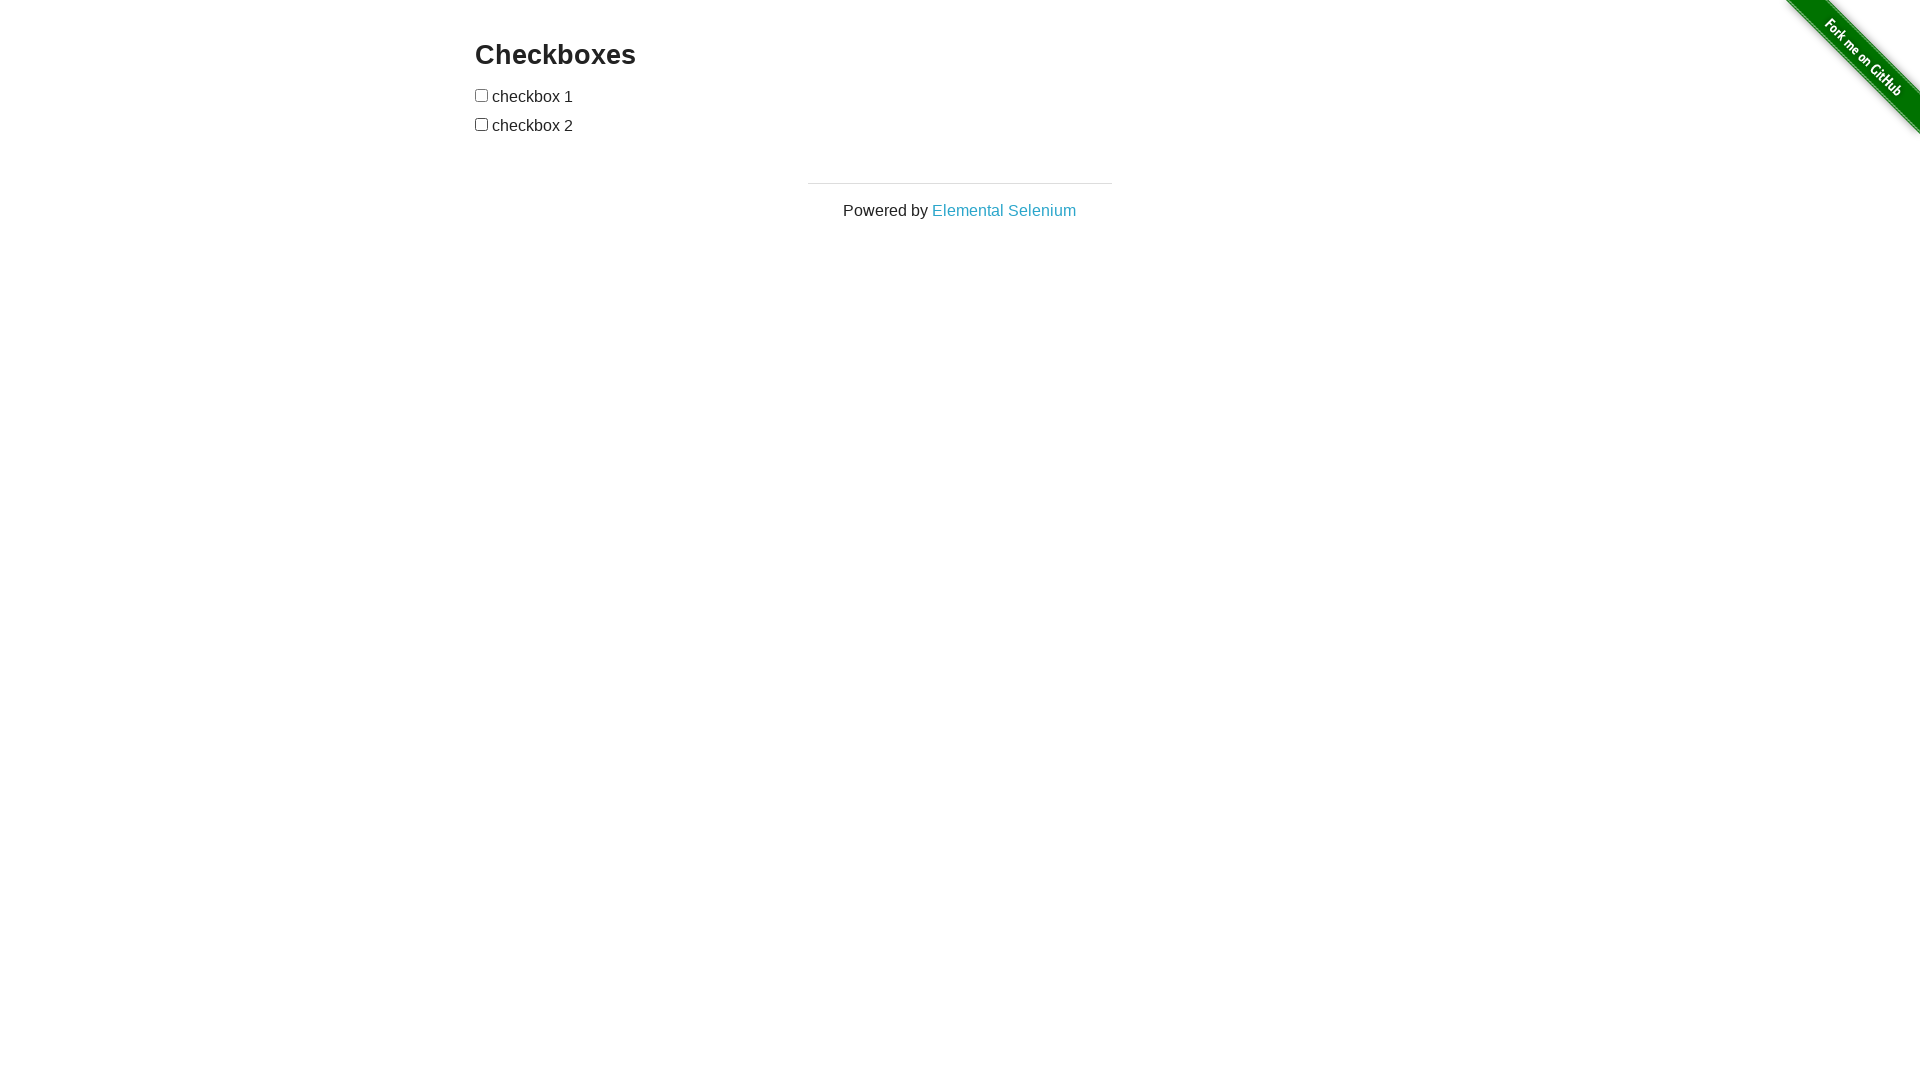

Found 2 checkboxes total
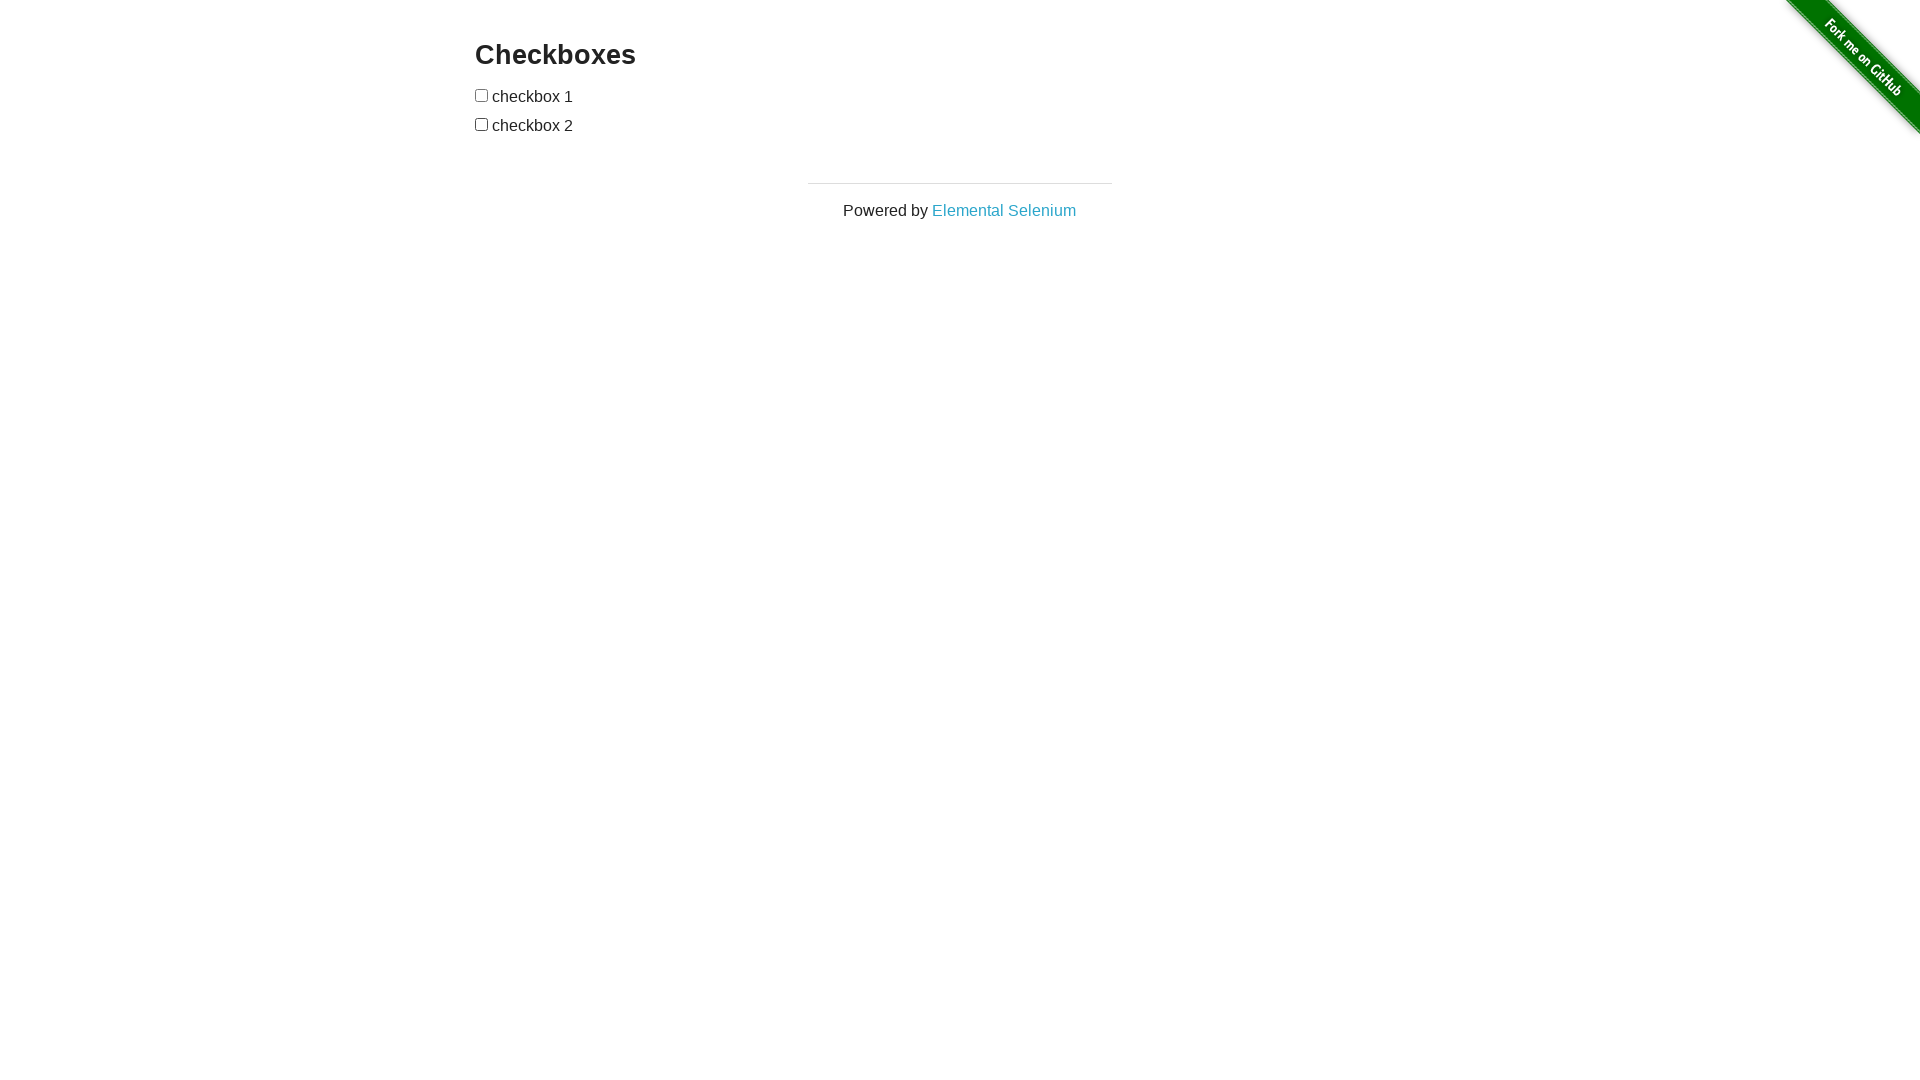

Clicked checkbox 1 to toggle its state at (482, 95) on input[type='checkbox'] >> nth=0
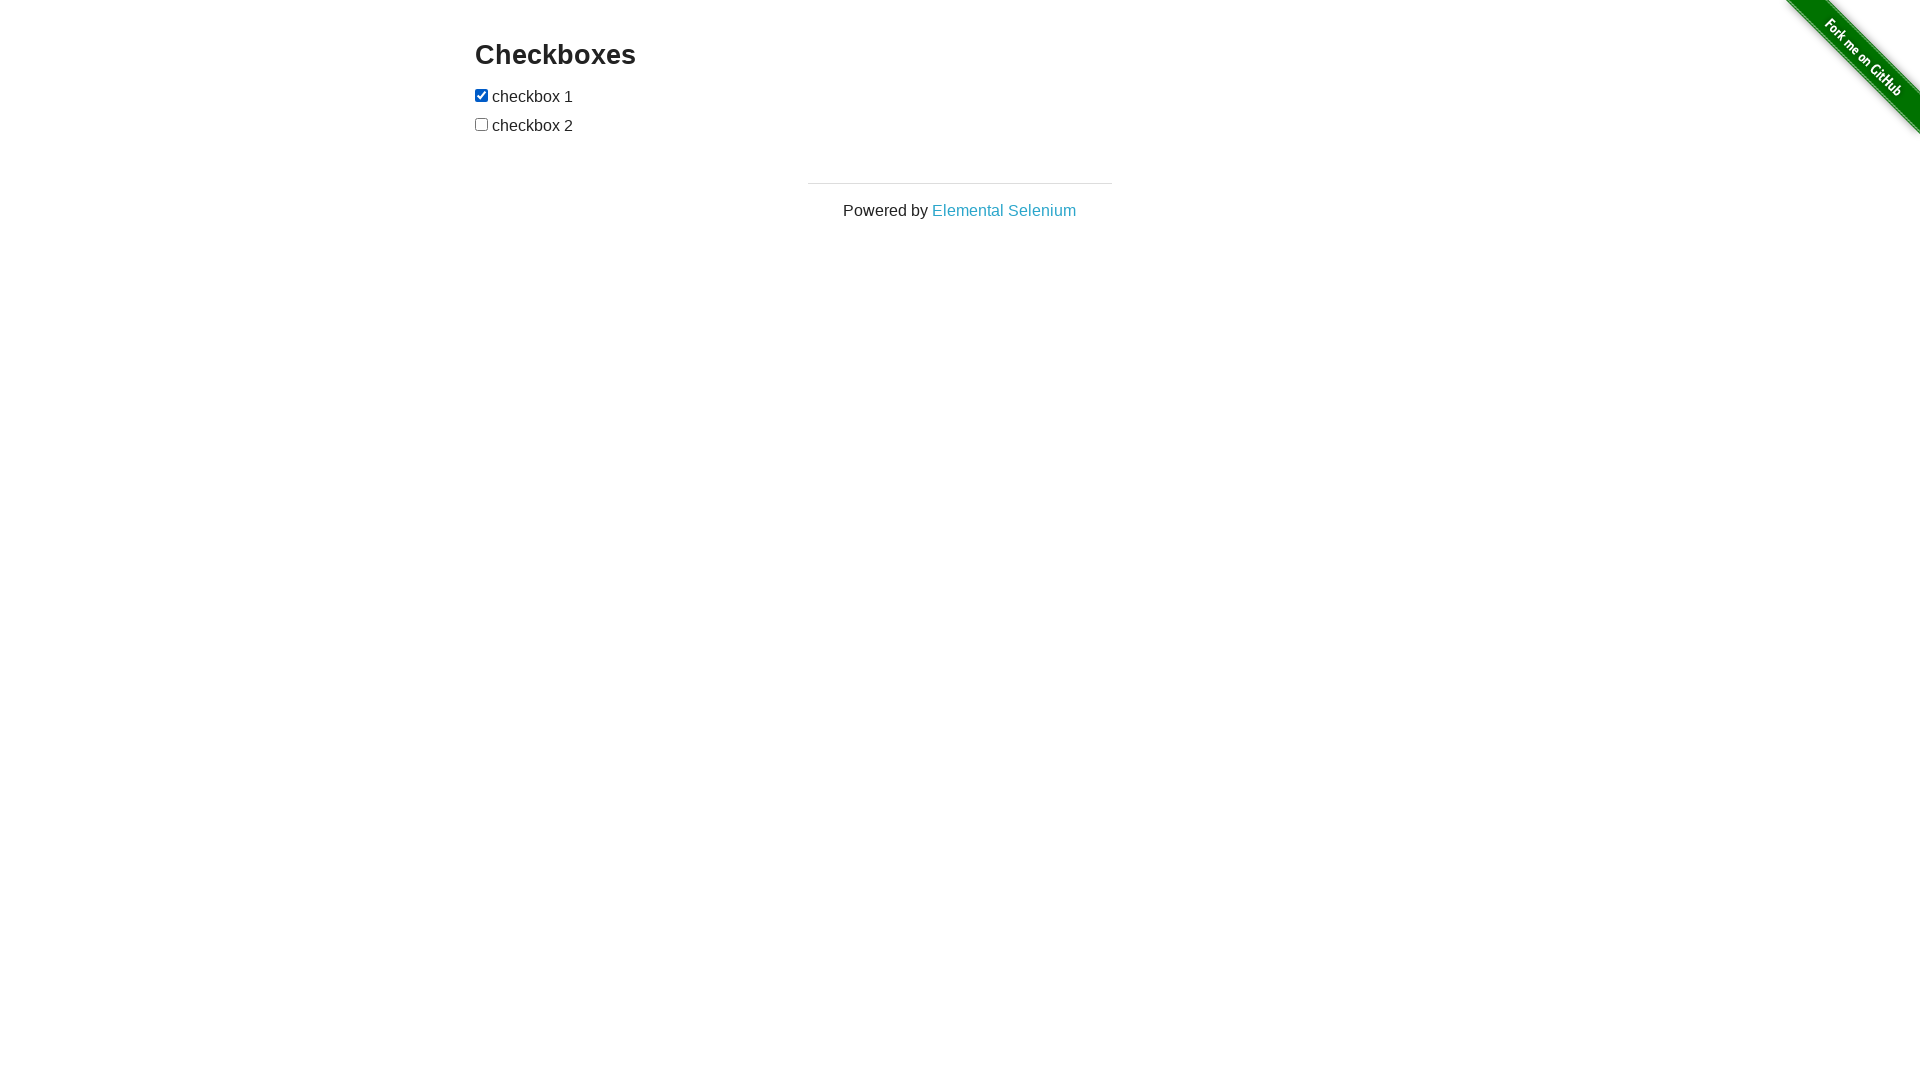

Clicked checkbox 2 to toggle its state at (482, 124) on input[type='checkbox'] >> nth=1
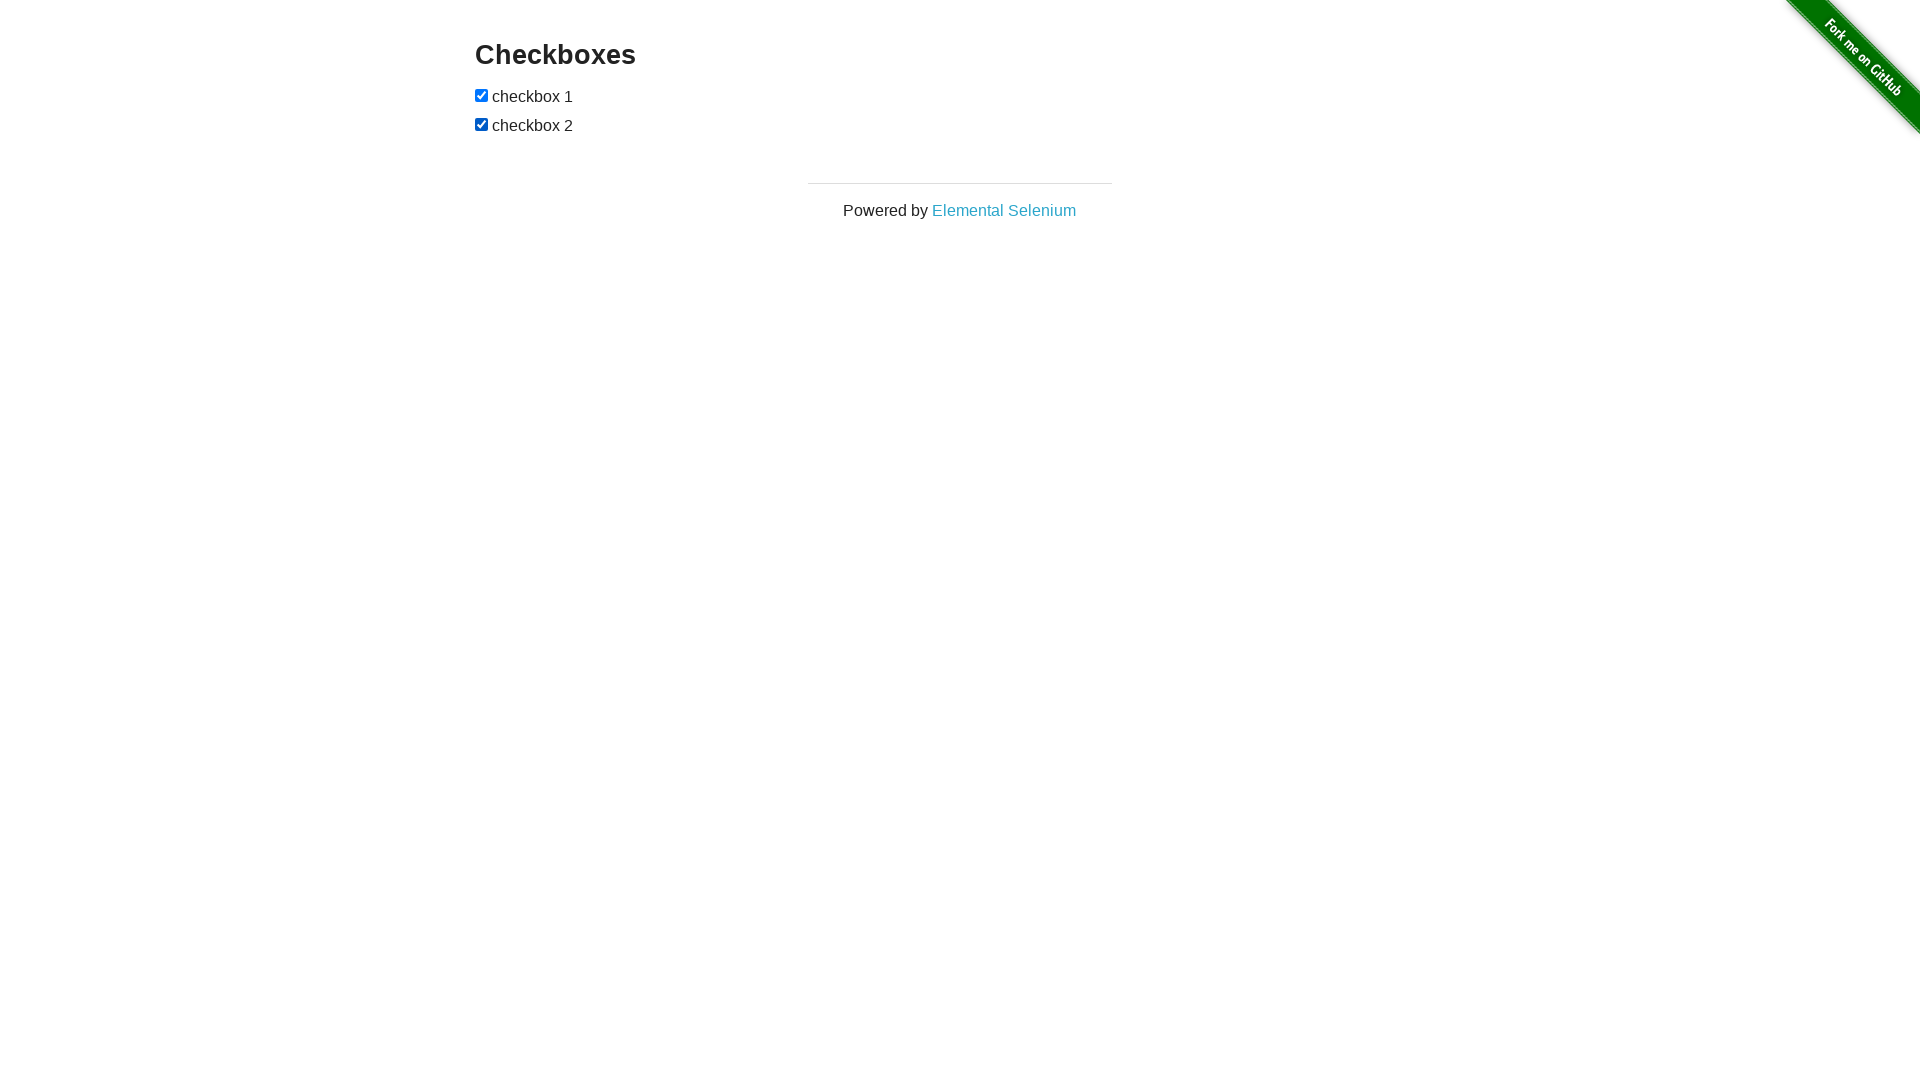

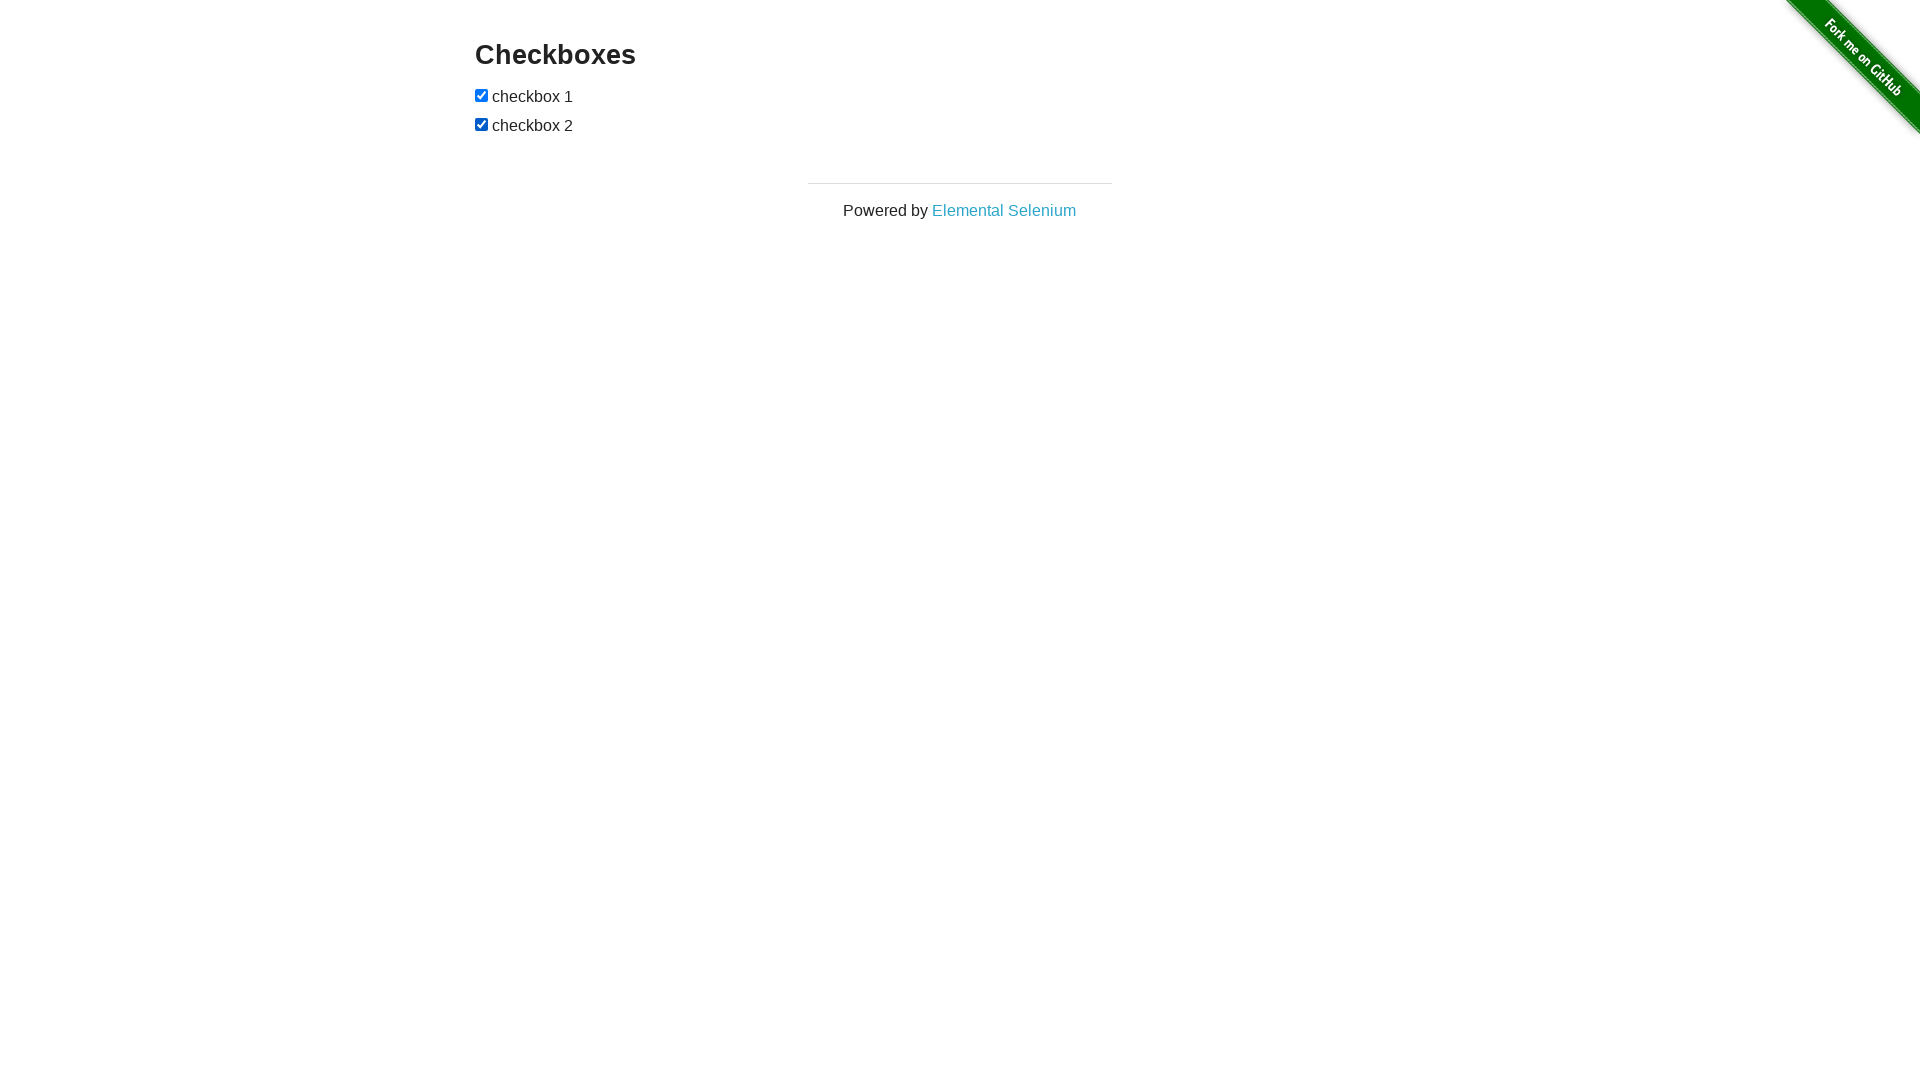